Tests the UCSC class search functionality by selecting a term and registration status from dropdowns, submitting the search, verifying results load, and testing pagination by clicking the next button.

Starting URL: https://pisa.ucsc.edu/class_search/

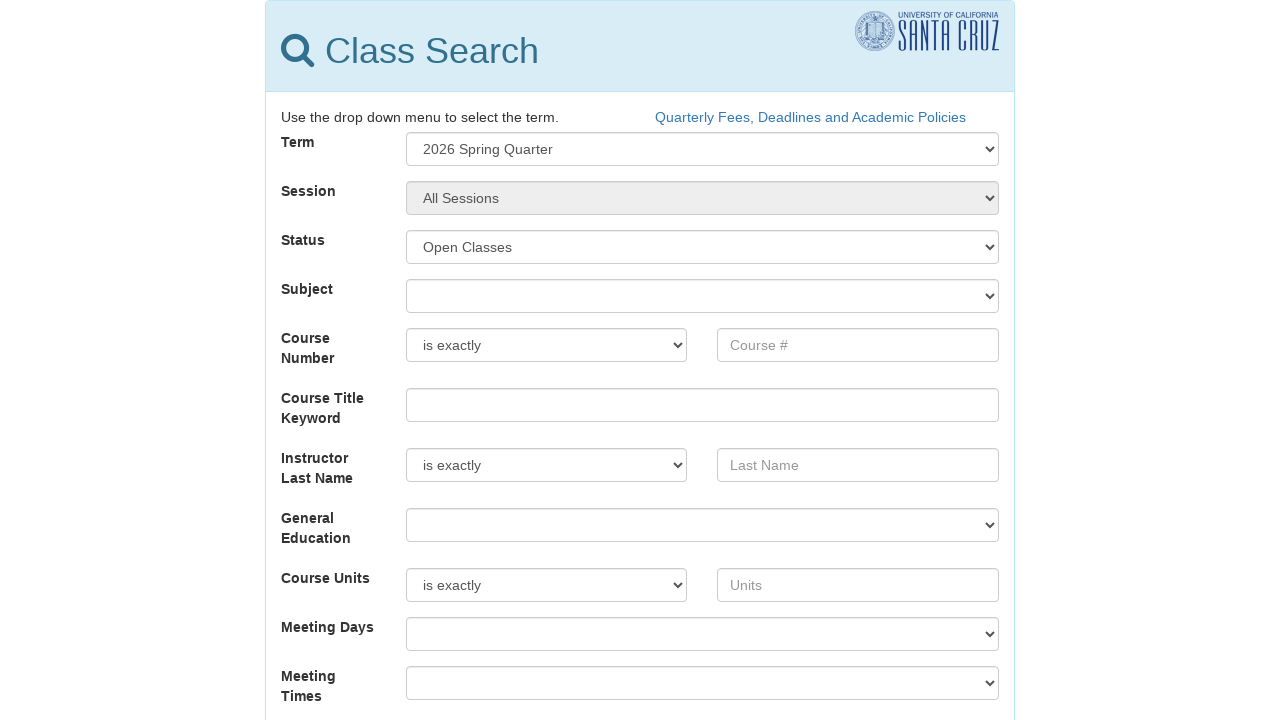

Term dropdown selector is ready
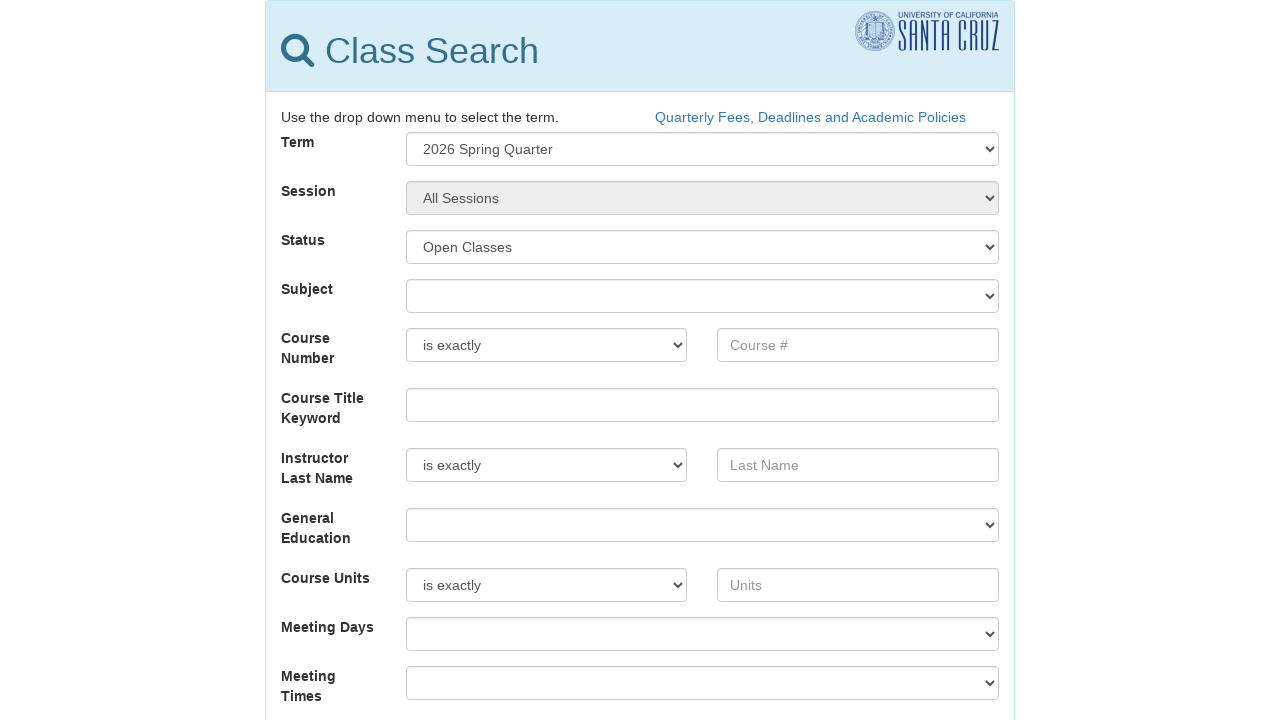

Selected Spring 2025 (2252) from term dropdown on #term_dropdown
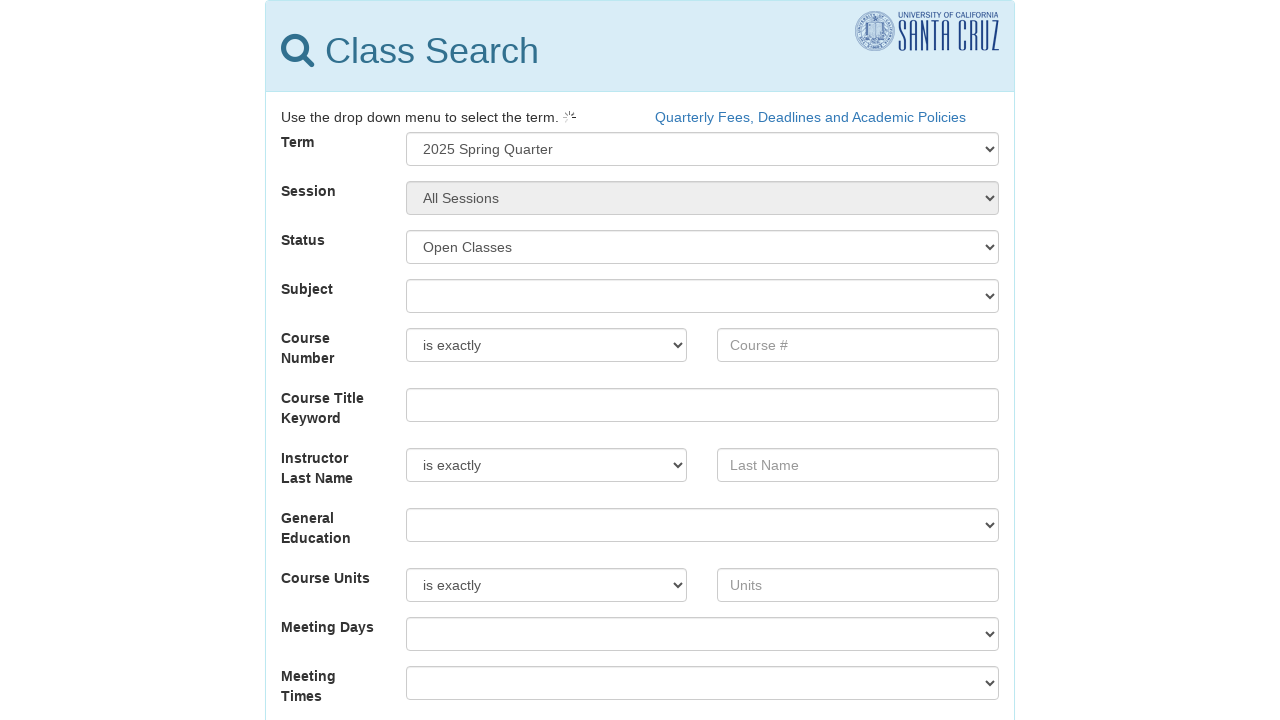

Registration status dropdown selector is ready
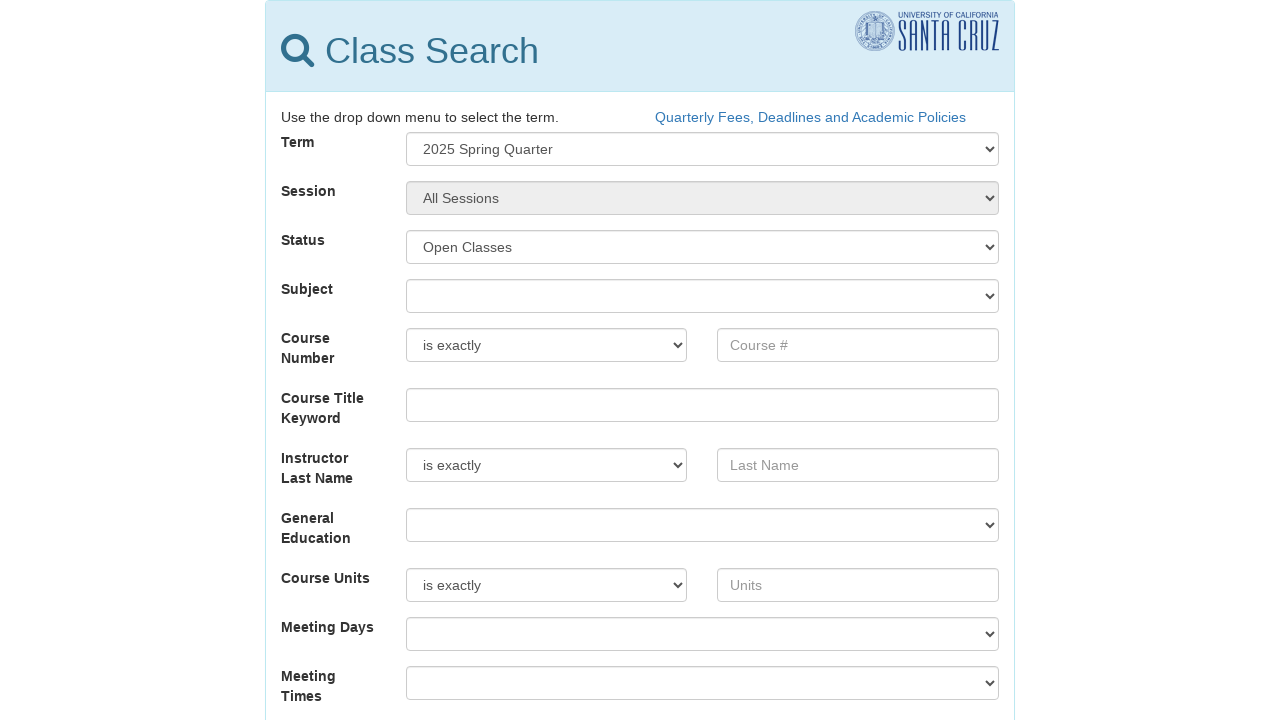

Selected 'all' registration status from dropdown on #reg_status
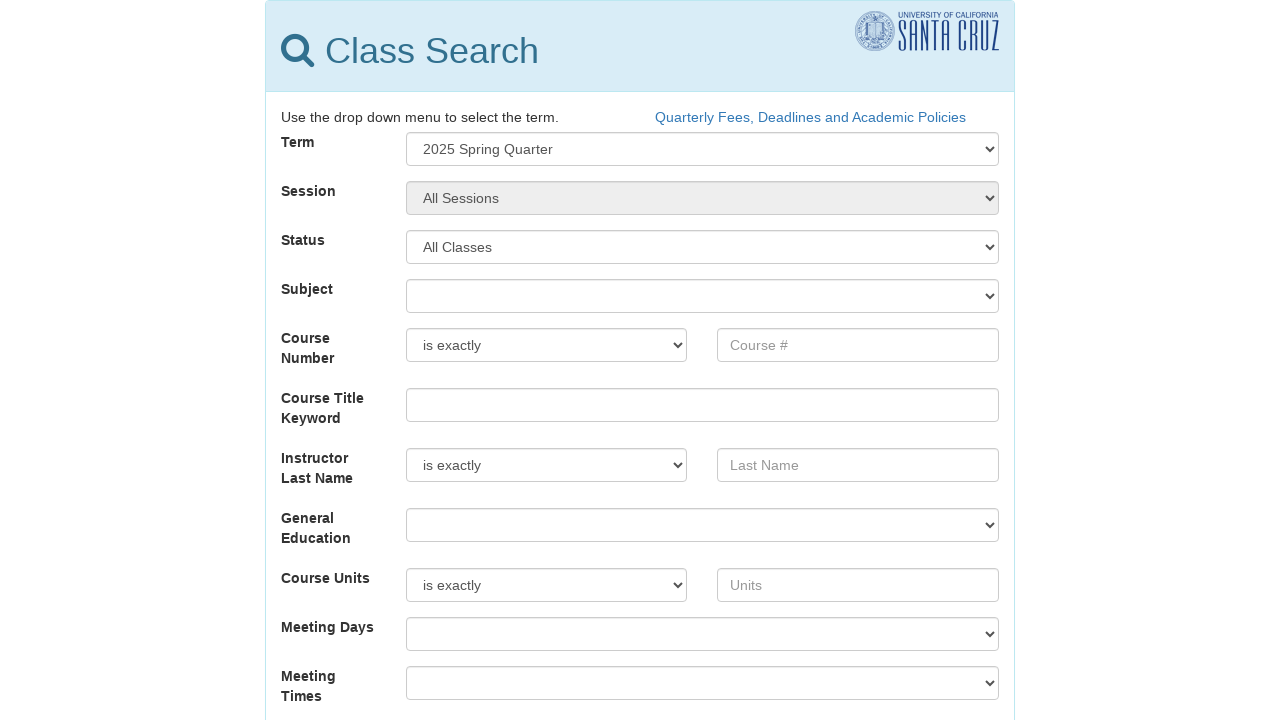

Clicked Search button to submit class search at (640, 646) on input[type='submit'][value='Search']
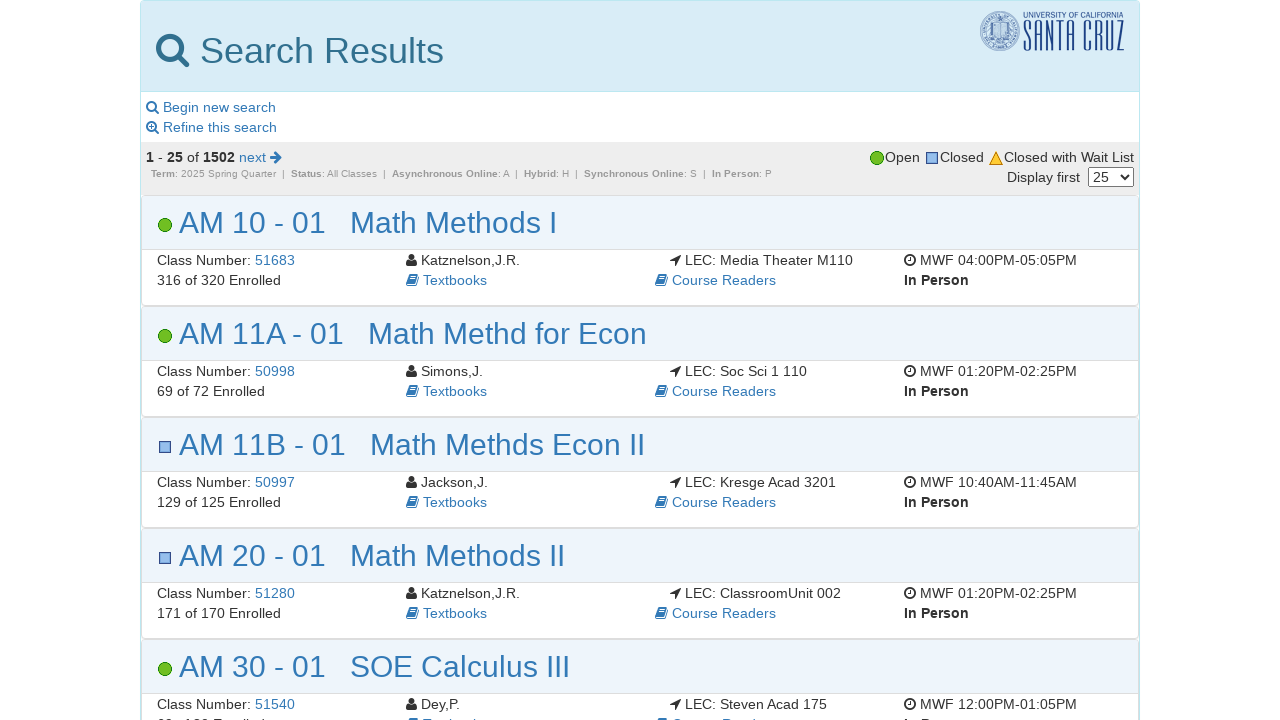

Search results loaded - class panels are visible
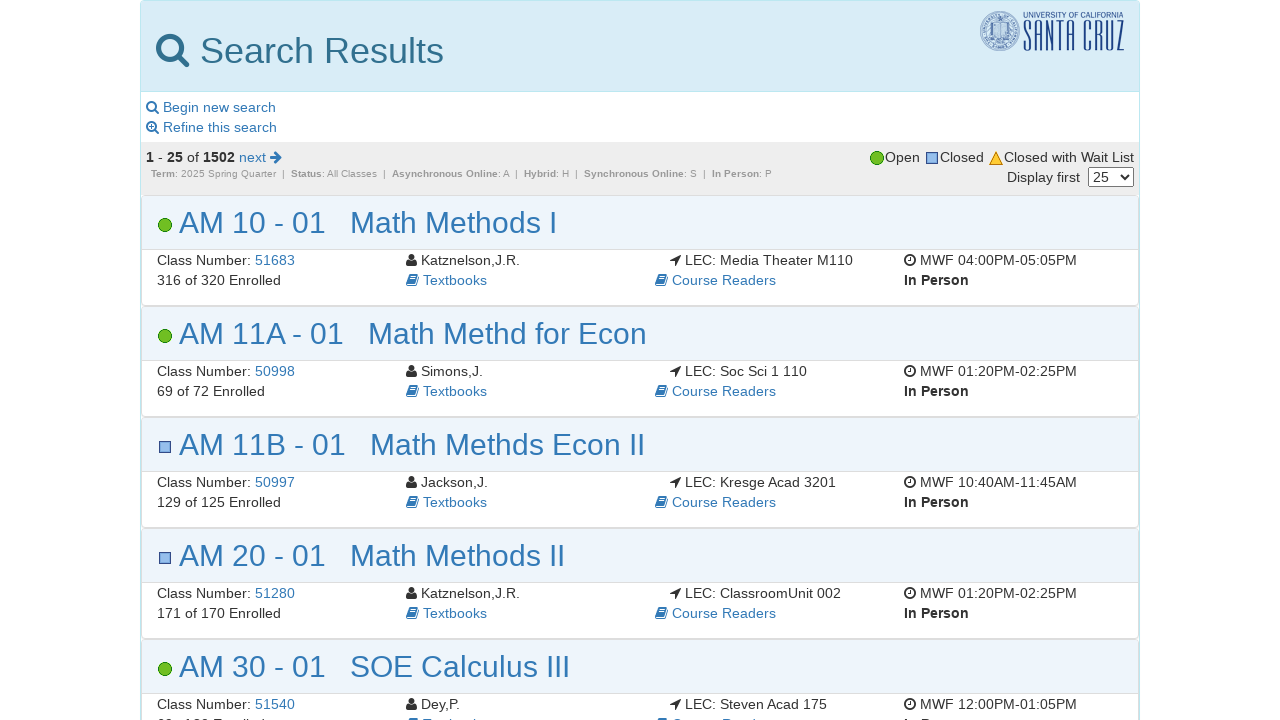

Verified class results are displayed with headings
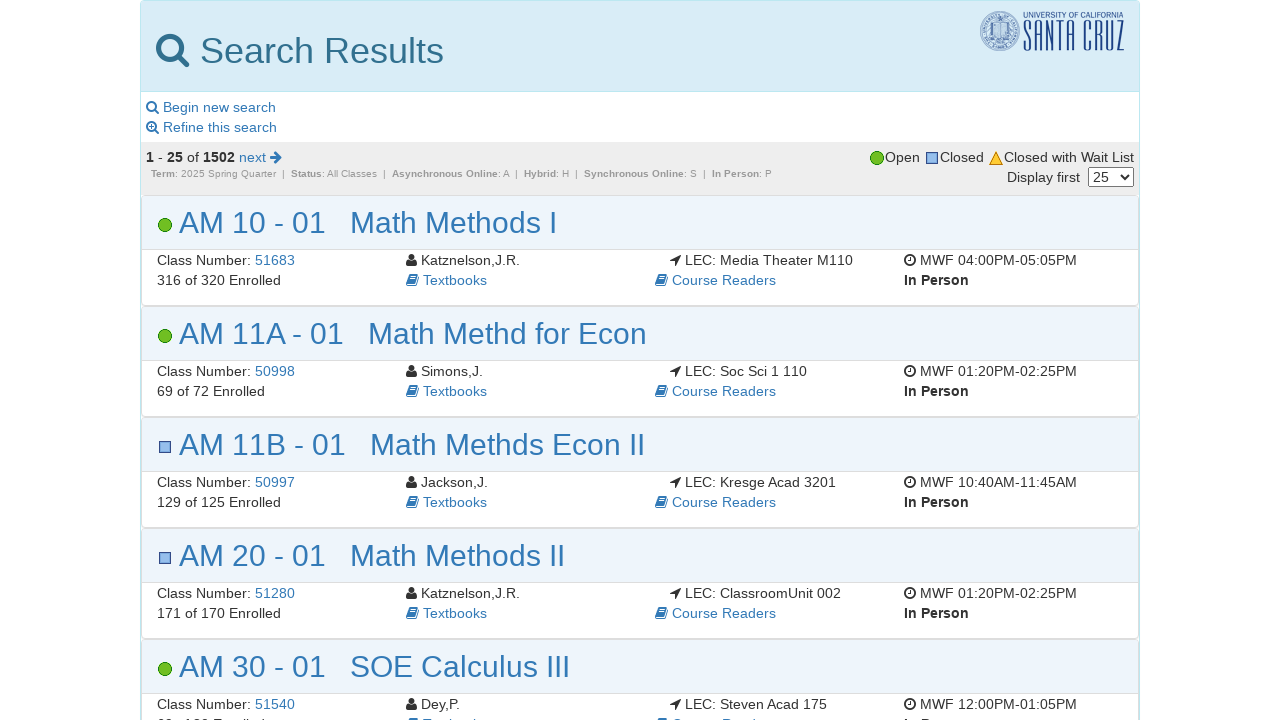

Clicked 'next' pagination button to load next page at (262, 634) on div.row.hide-print a:has-text('next')
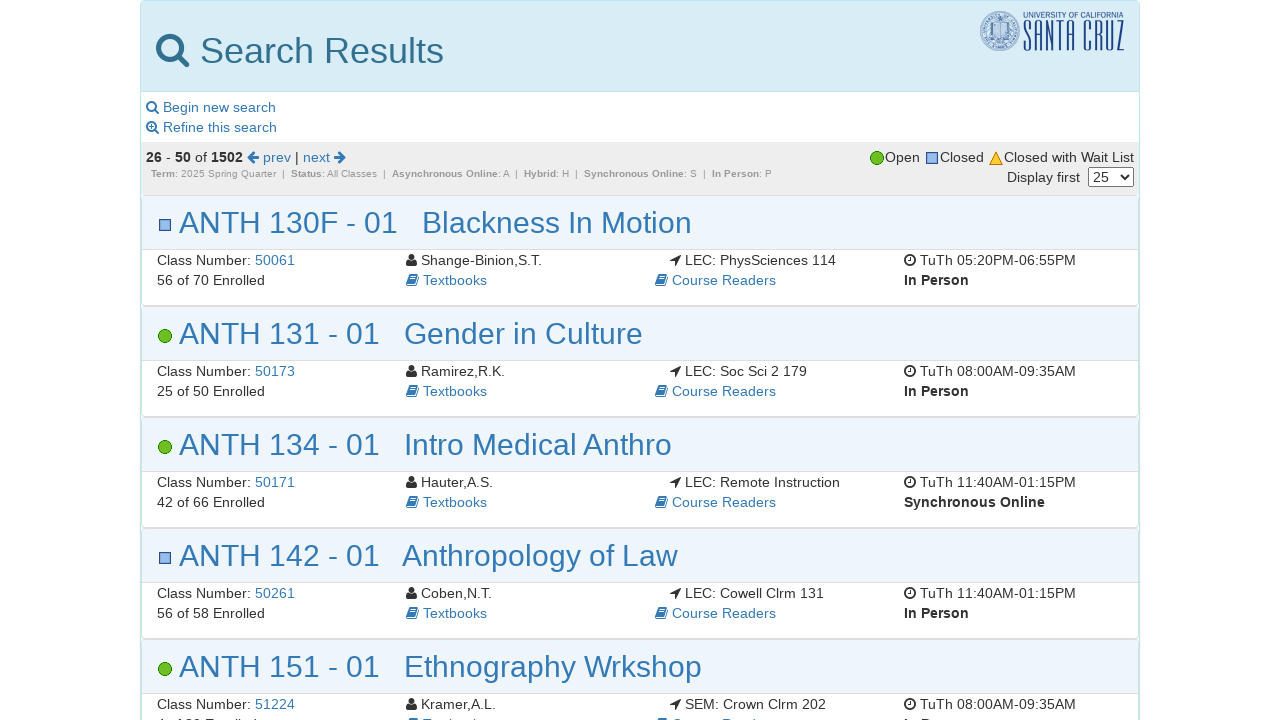

Next page results loaded successfully
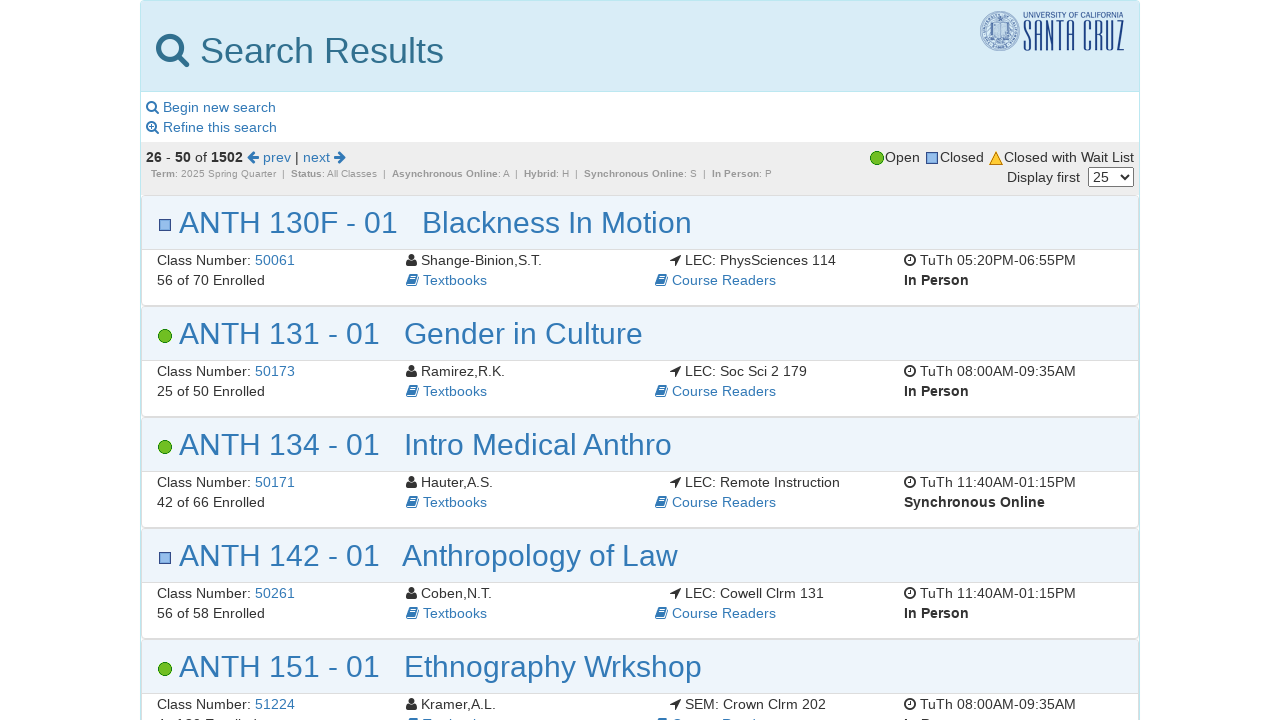

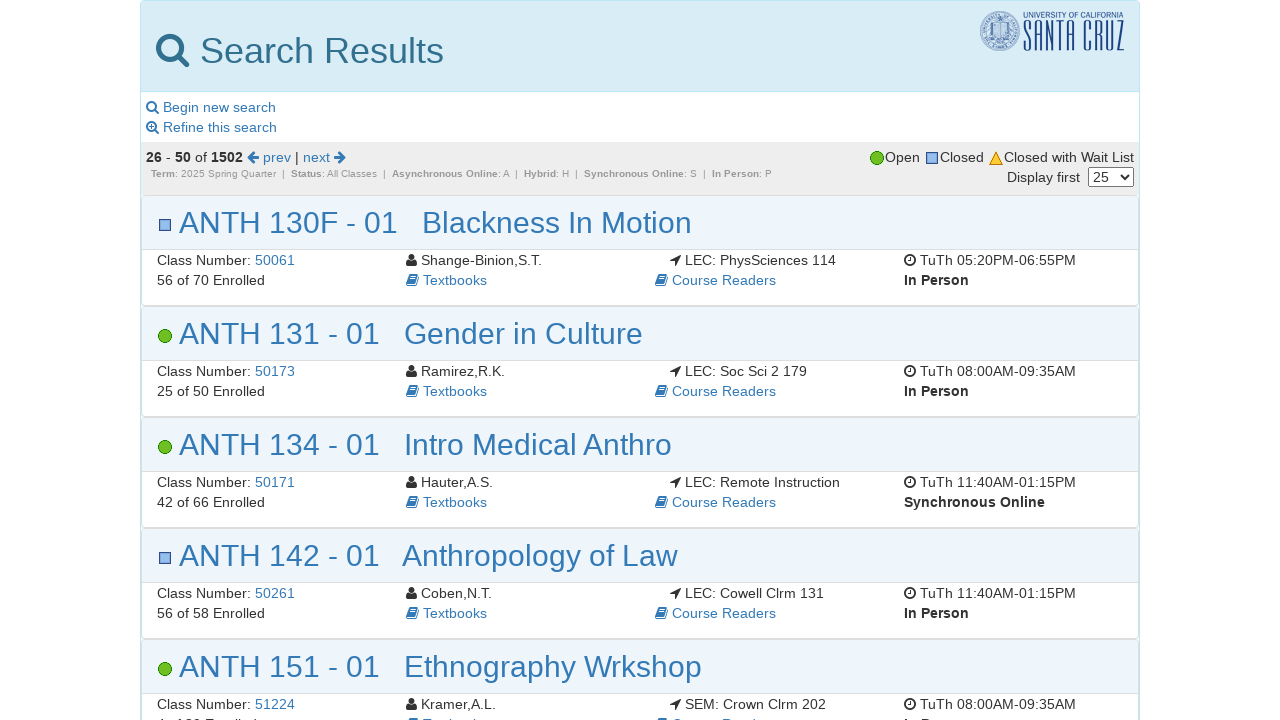